Tests validation for input with mixed case letters and numbers of exactly 7 characters, expecting a valid value message

Starting URL: https://testpages.eviltester.com/styled/apps/7charval/simple7charvalidation.html

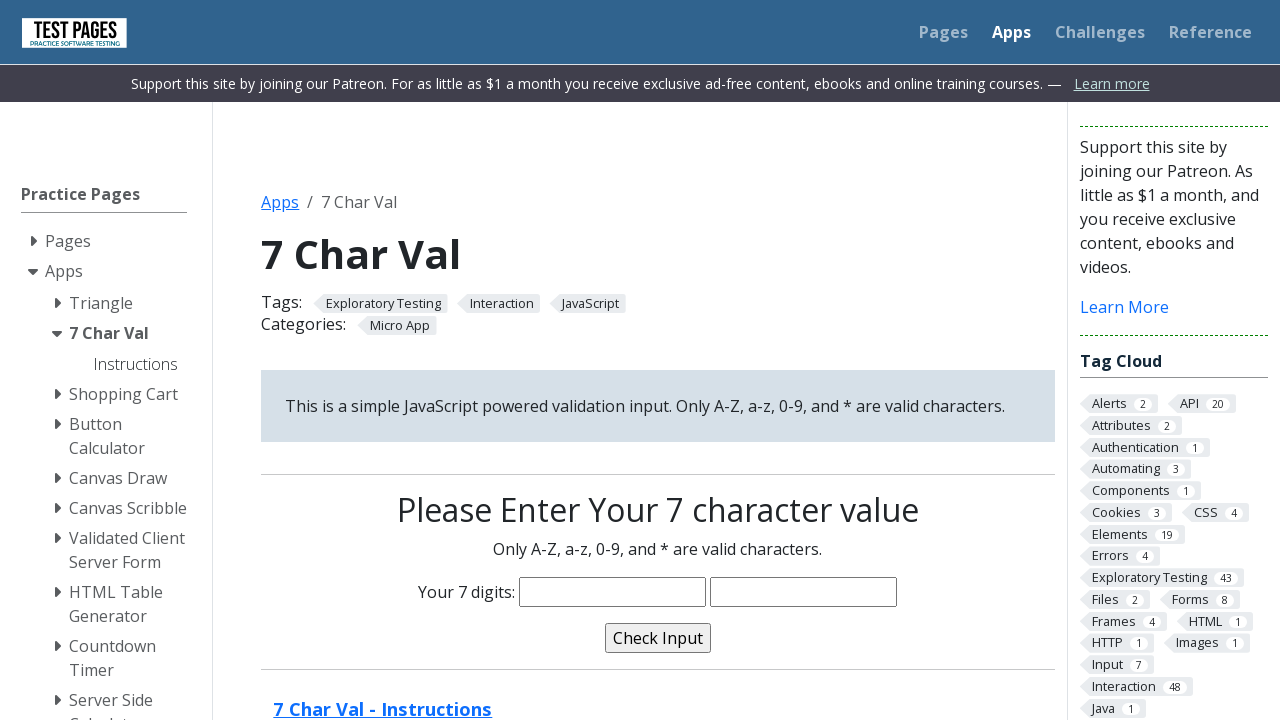

Navigated to 7 character validation test page
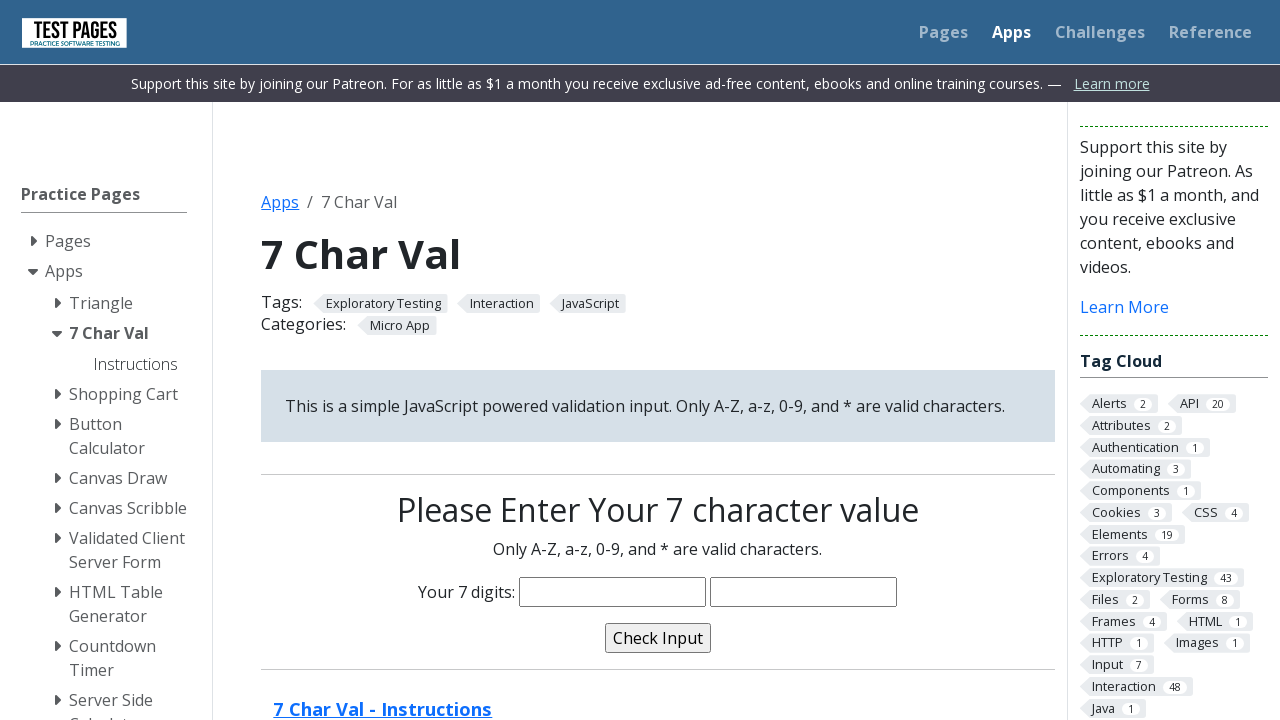

Located text input field
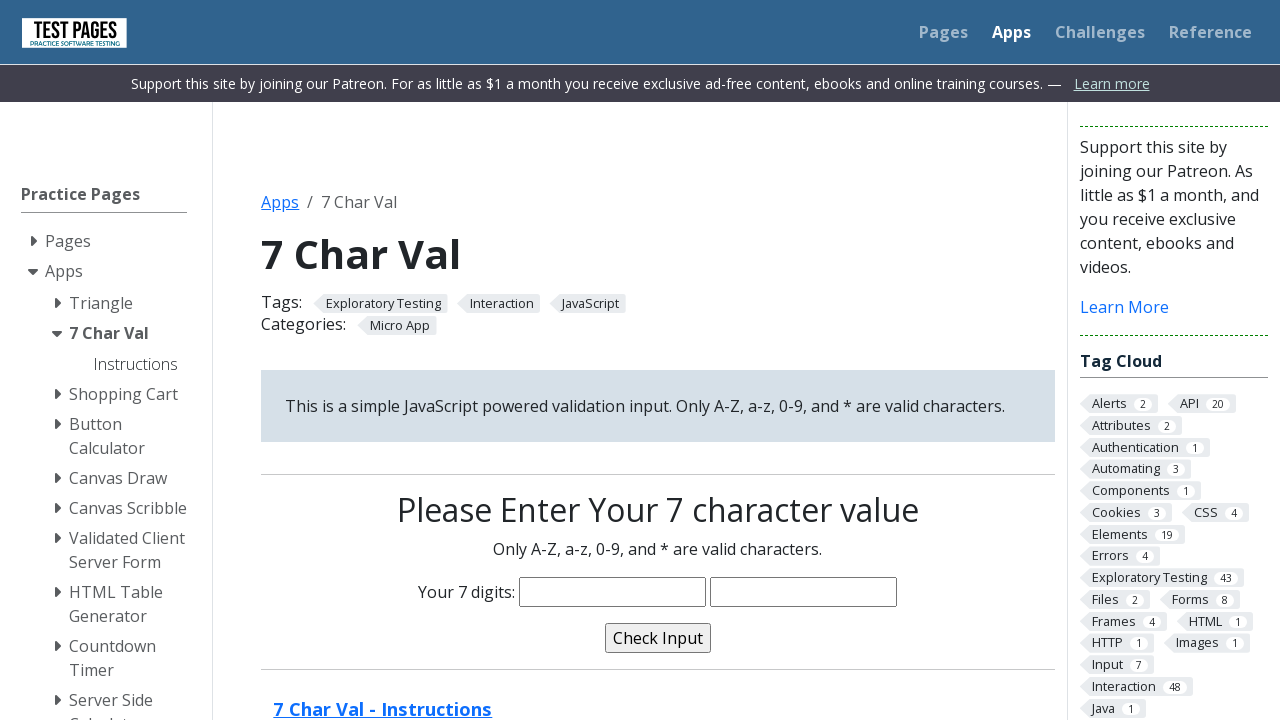

Located submit button
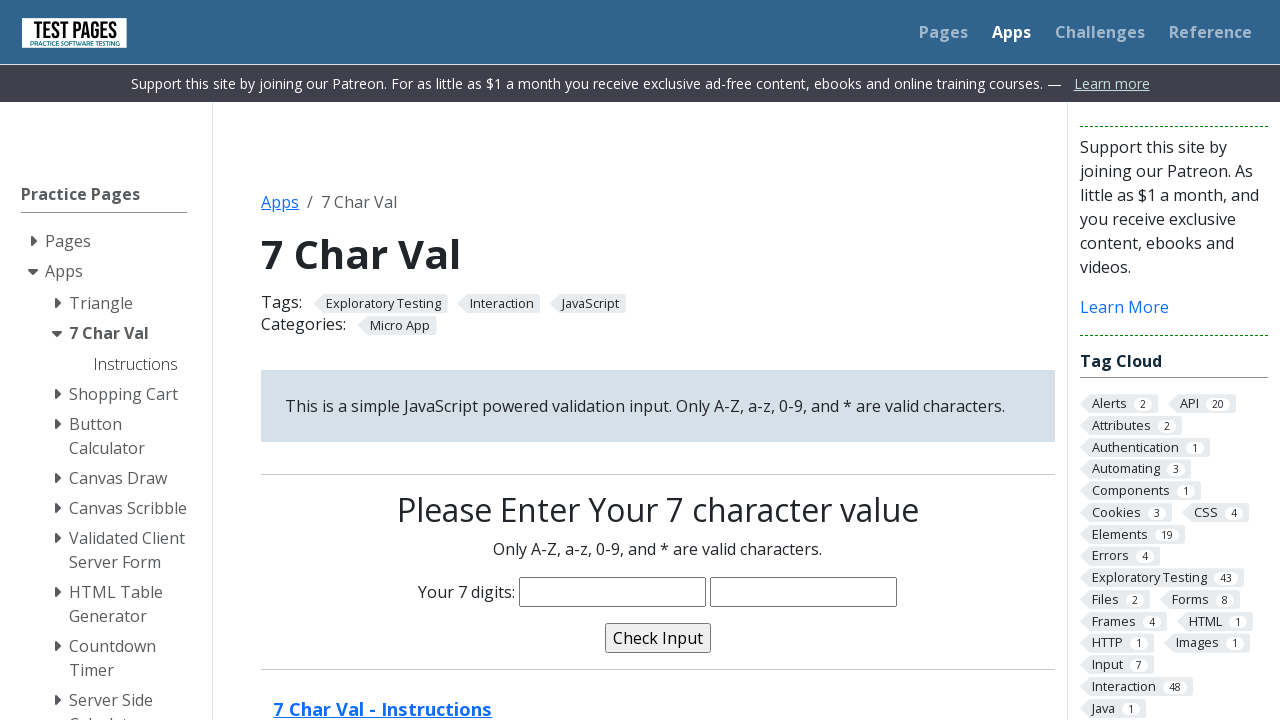

Cleared text input field on input[name='characters']
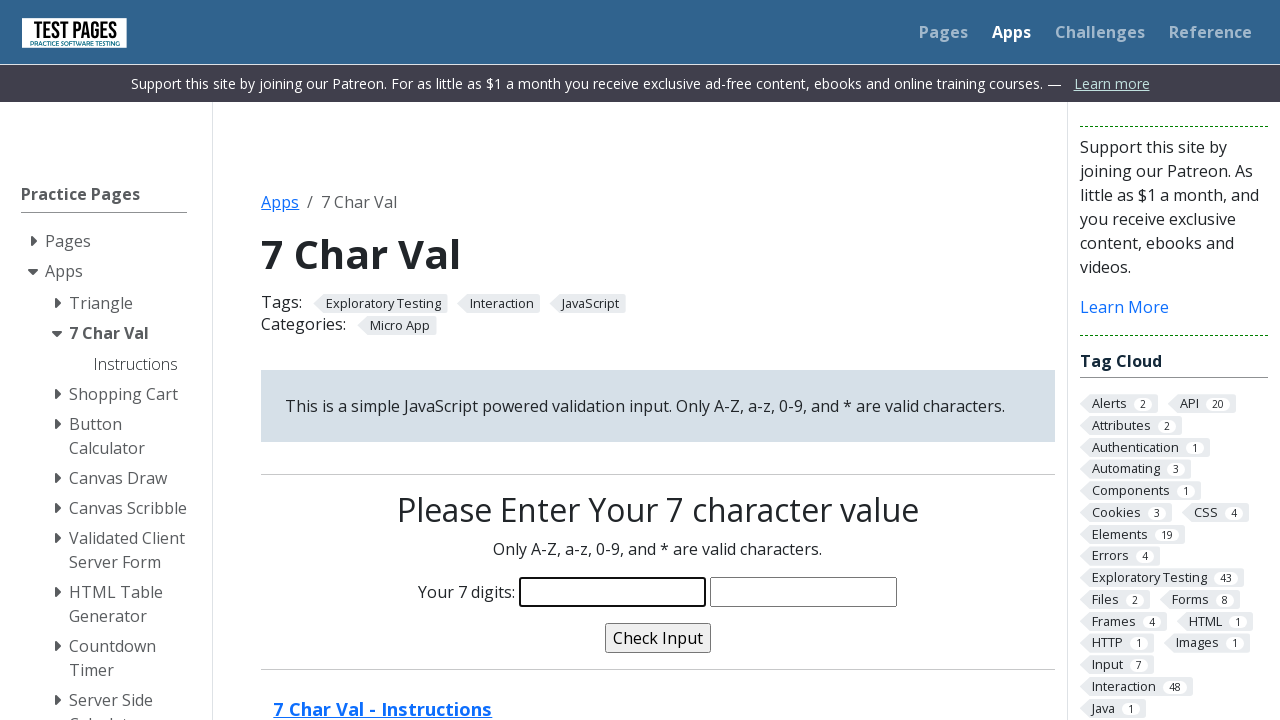

Filled input field with mixed case and numbers: 'Val1dUs' on input[name='characters']
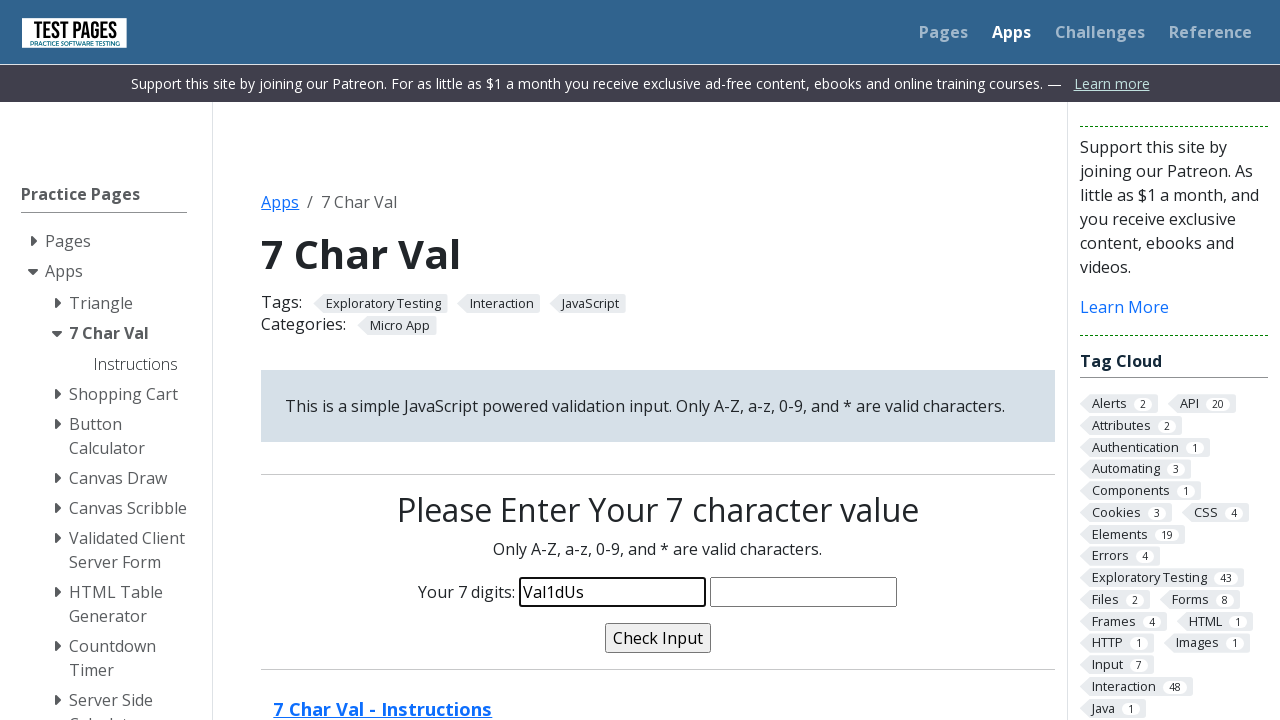

Clicked validate button to submit form at (658, 638) on input[name='validate']
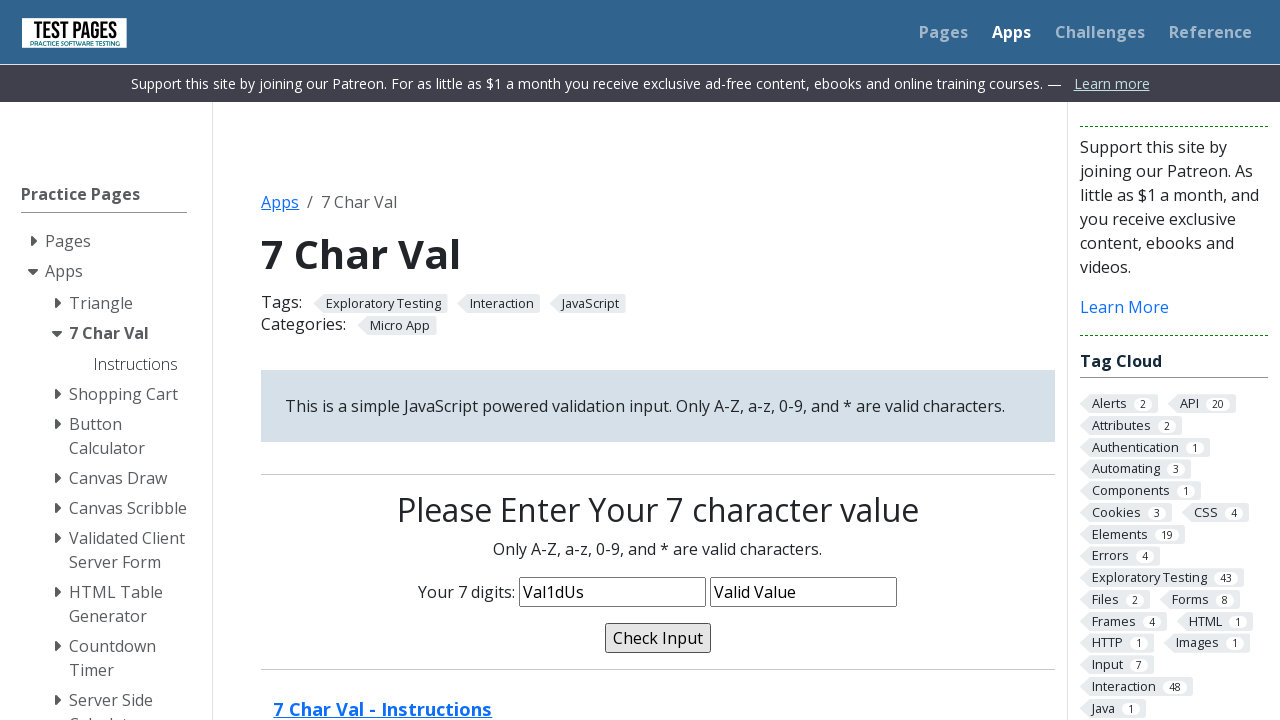

Validation message appeared indicating valid 7 character input
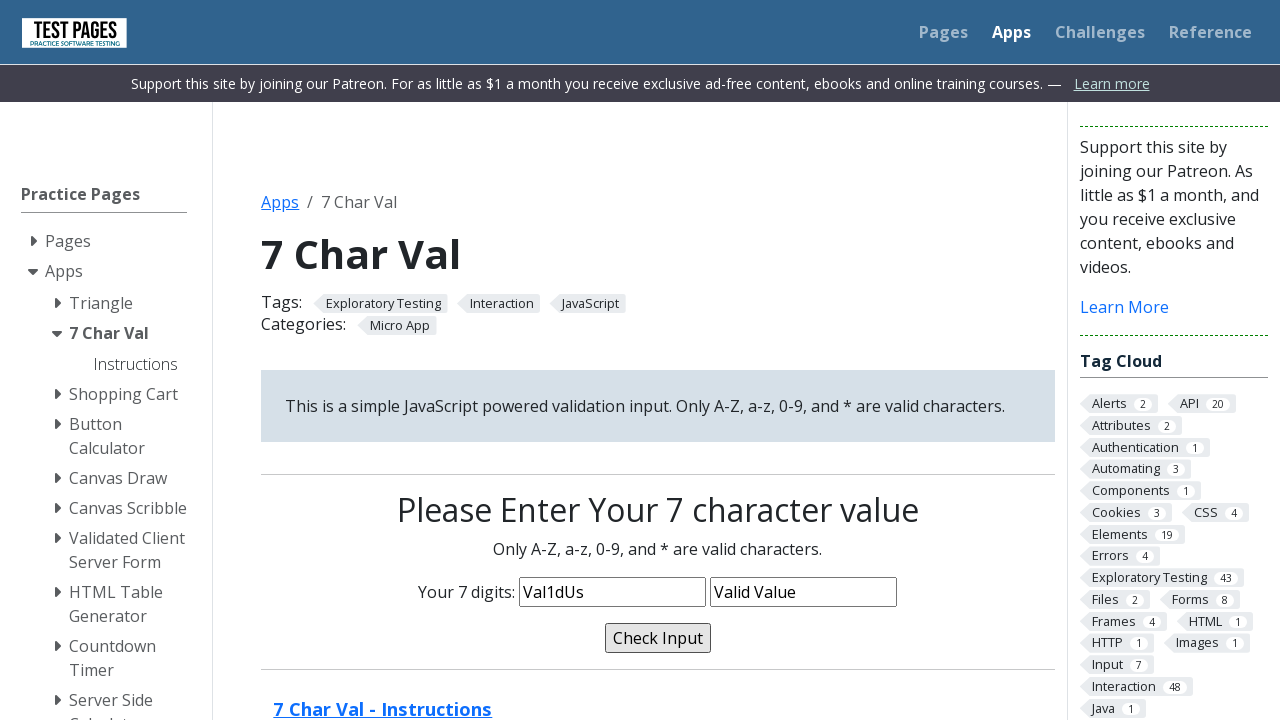

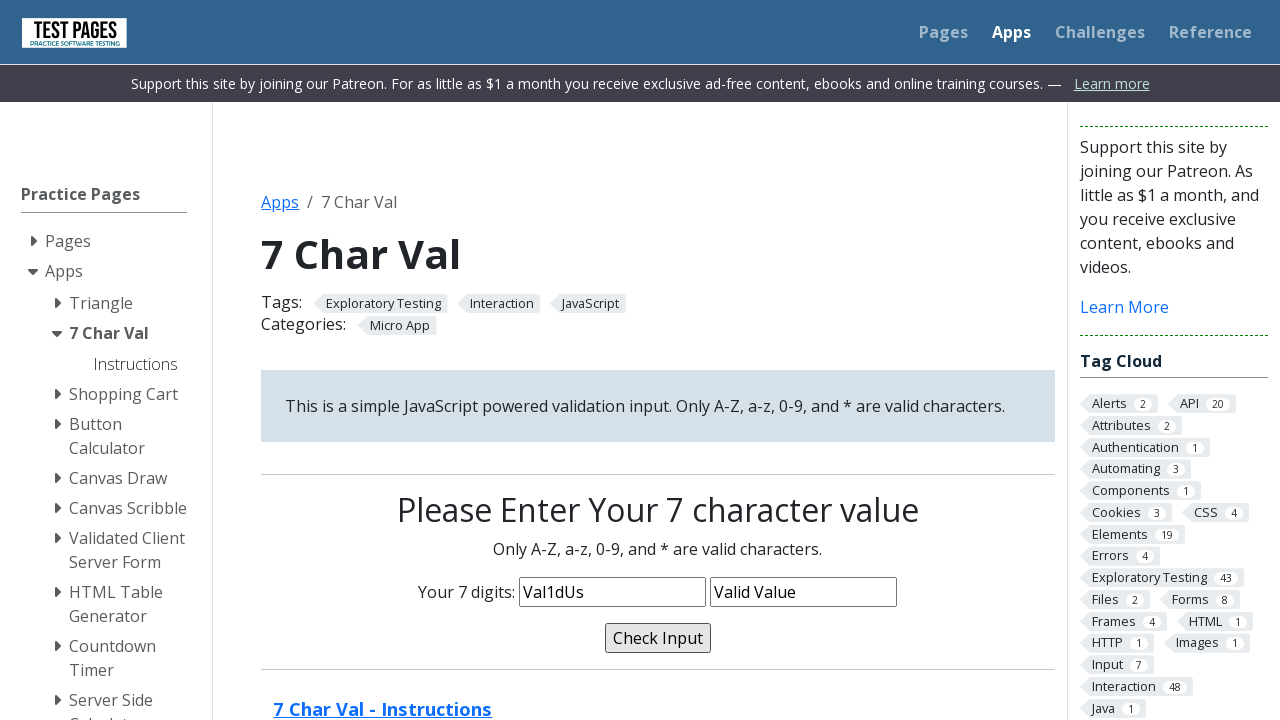